Navigates to the Automation Practice page and verifies that navigation links are present in the footer section by waiting for and locating all link elements.

Starting URL: https://rahulshettyacademy.com/AutomationPractice/

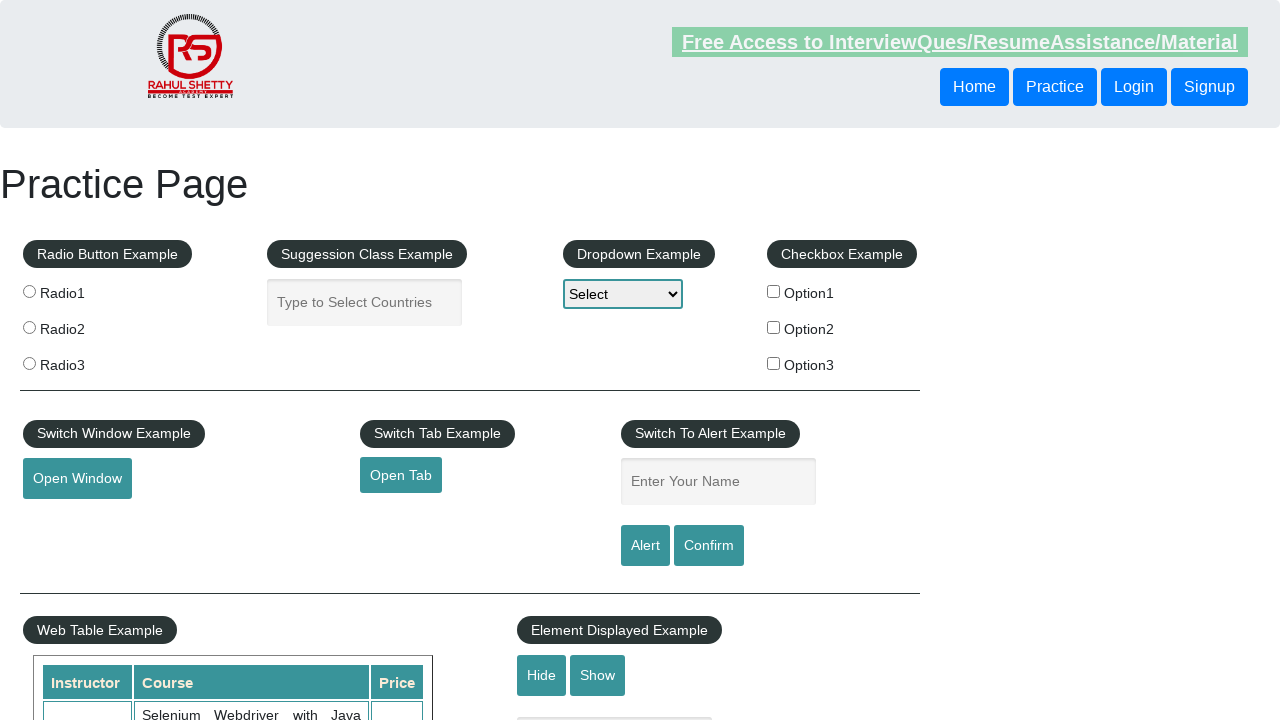

Navigated to Automation Practice page
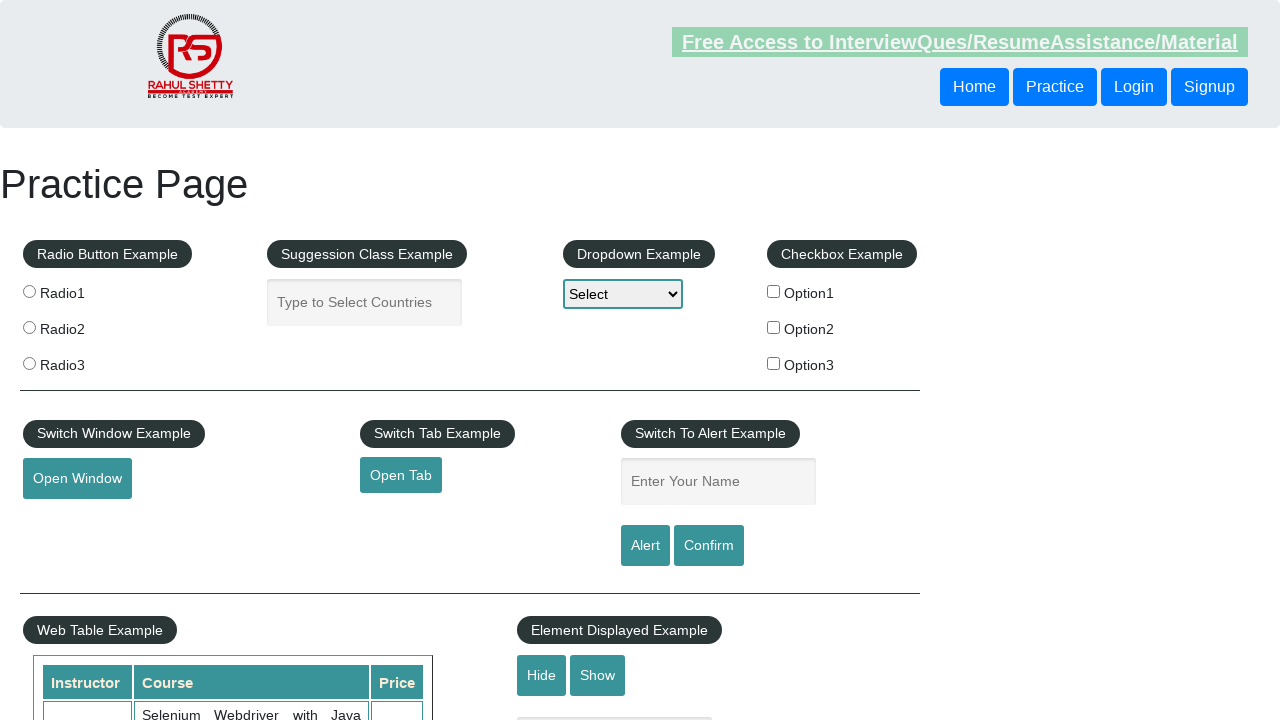

Footer navigation links loaded and visible
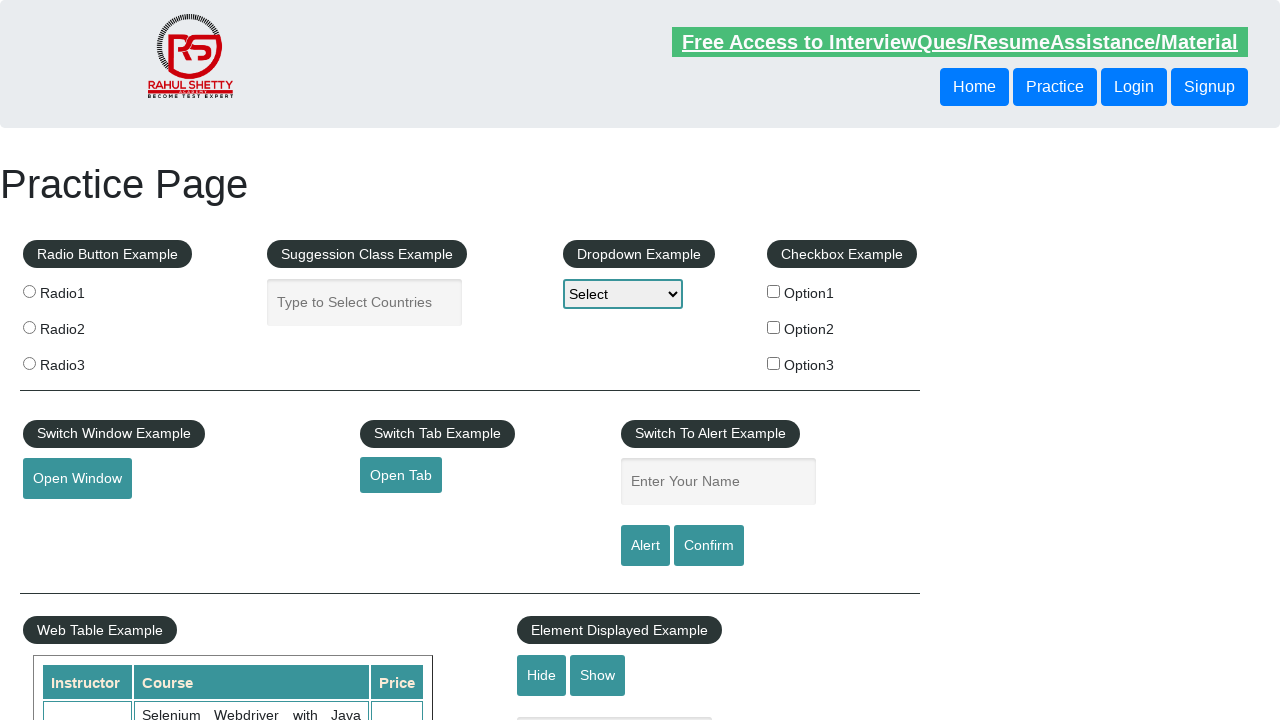

Located all footer navigation link elements
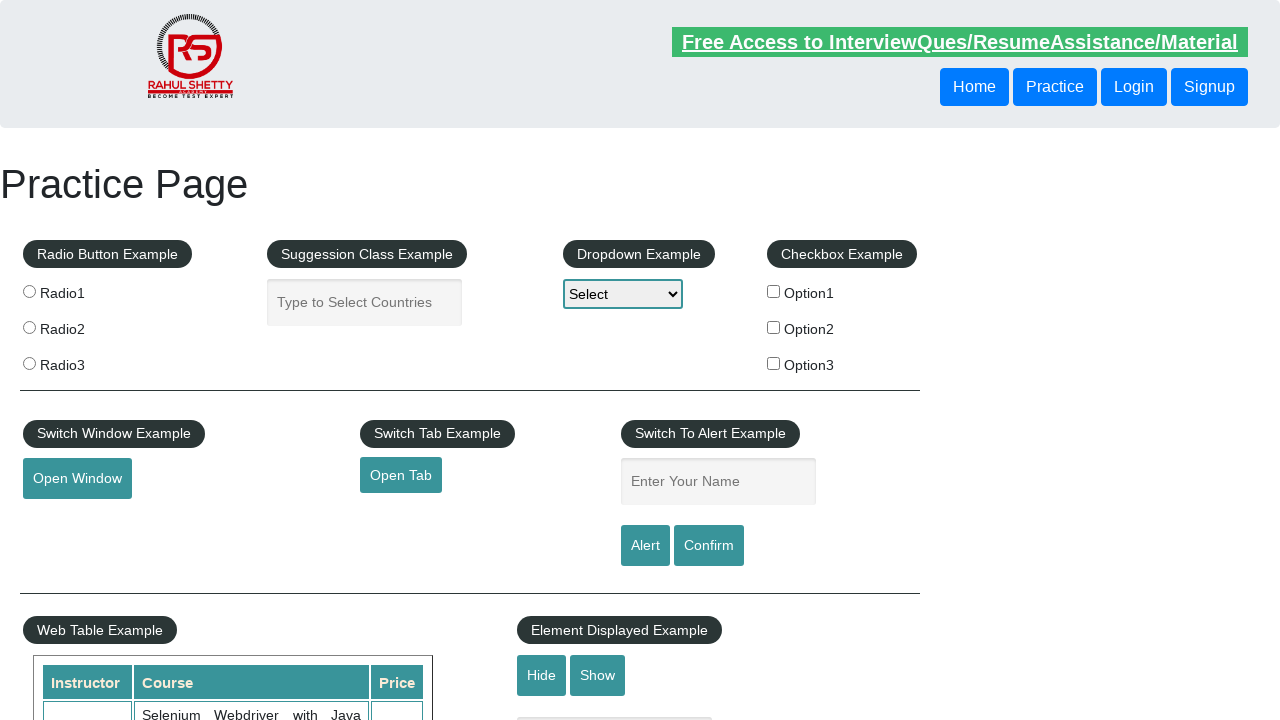

Verified that navigation links are present in footer section
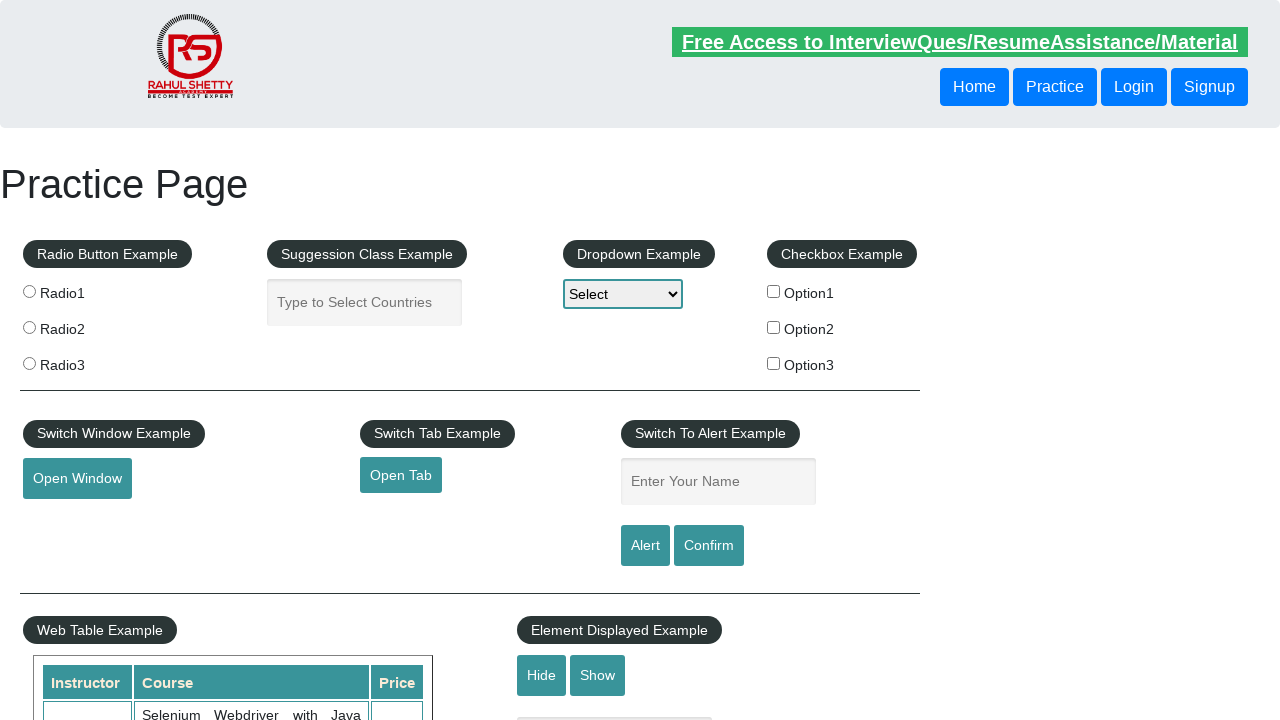

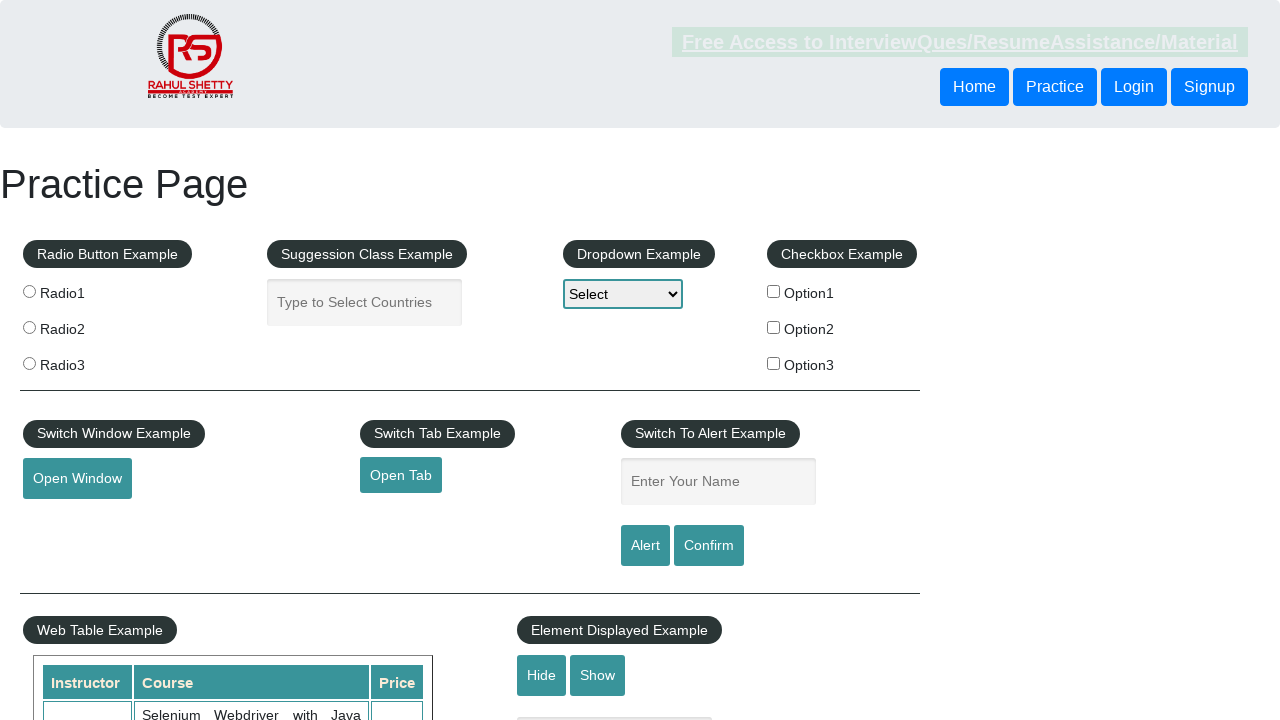